Creates a new paste on Pastebin with simple text, sets expiration to 10 minutes, adds a title, and submits the form

Starting URL: https://pastebin.com/

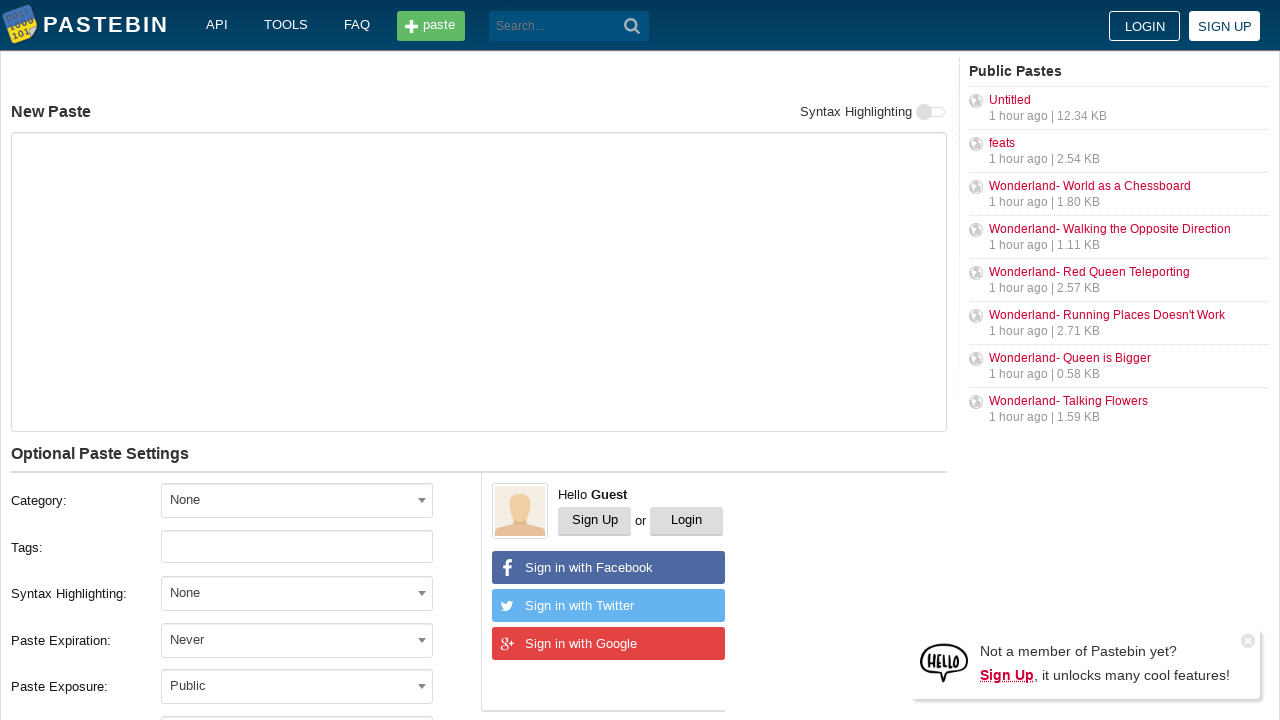

Filled paste text area with 'Hello from WebDriver' on #postform-text
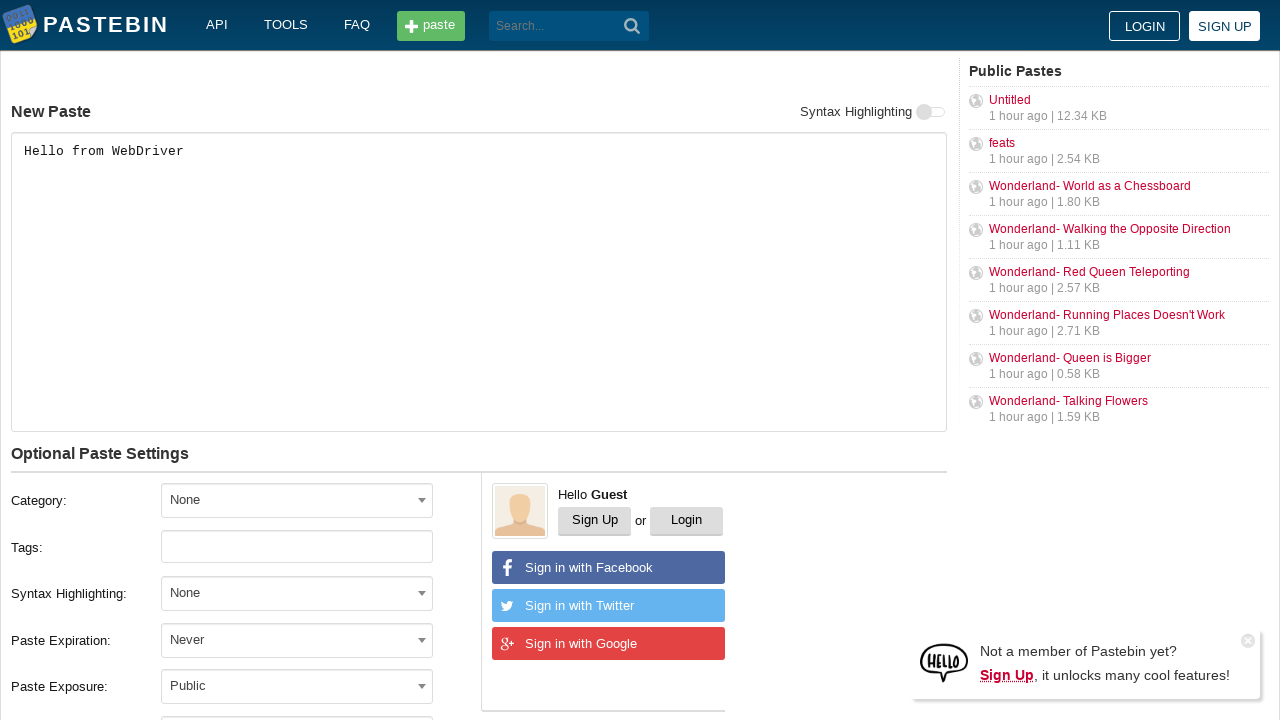

Scrolled down 400 pixels to reveal more options
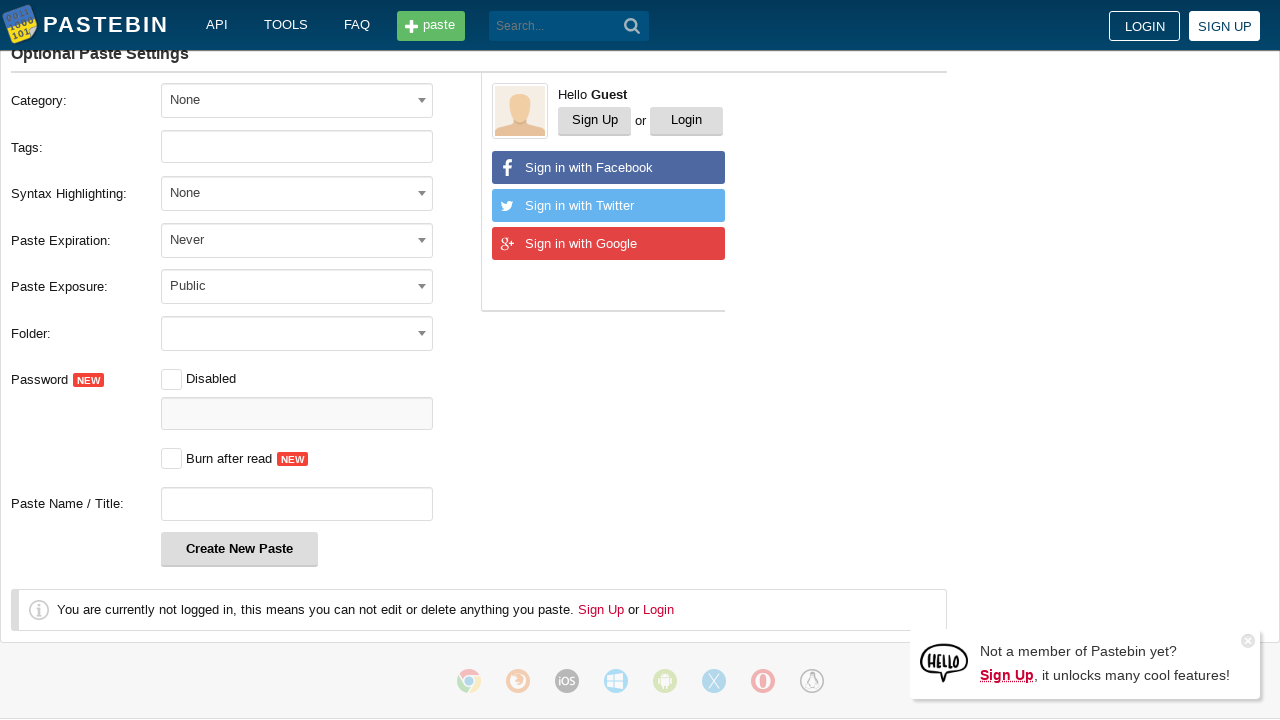

Clicked expiration dropdown to open options at (297, 240) on #select2-postform-expiration-container
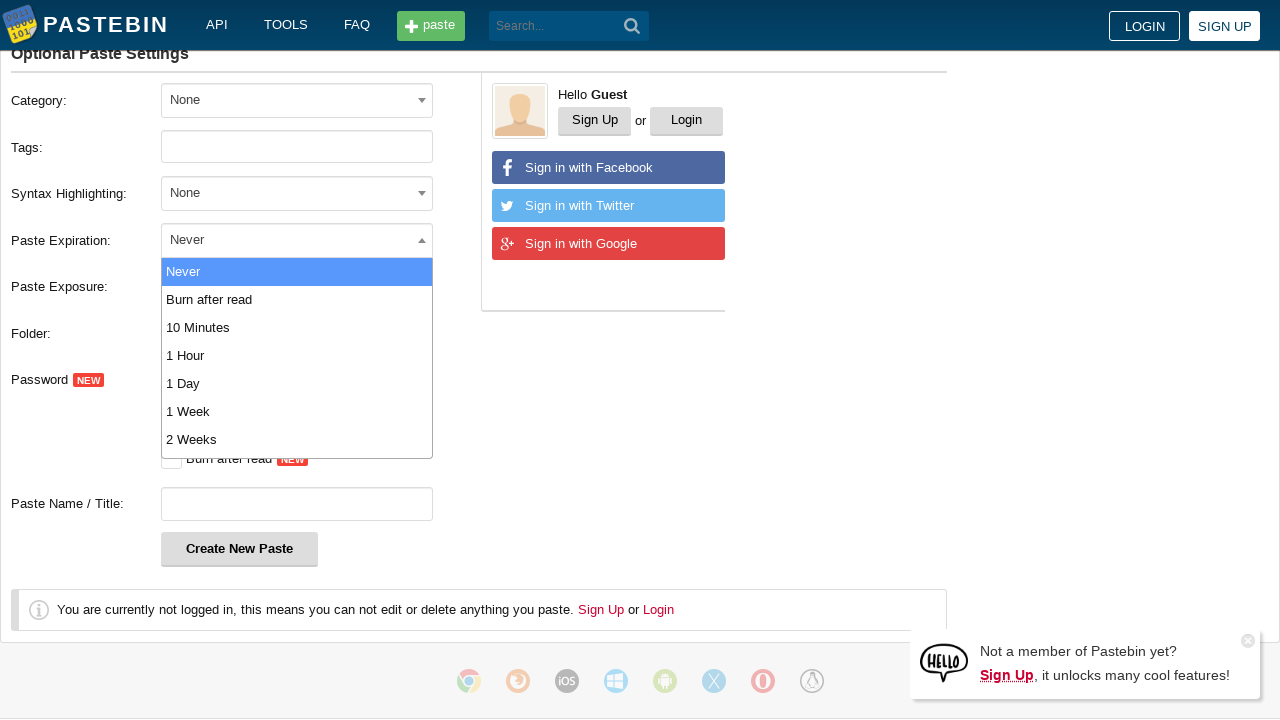

Selected '10 Minutes' from expiration dropdown at (297, 328) on xpath=//li[contains(text(), '10 Minutes')]
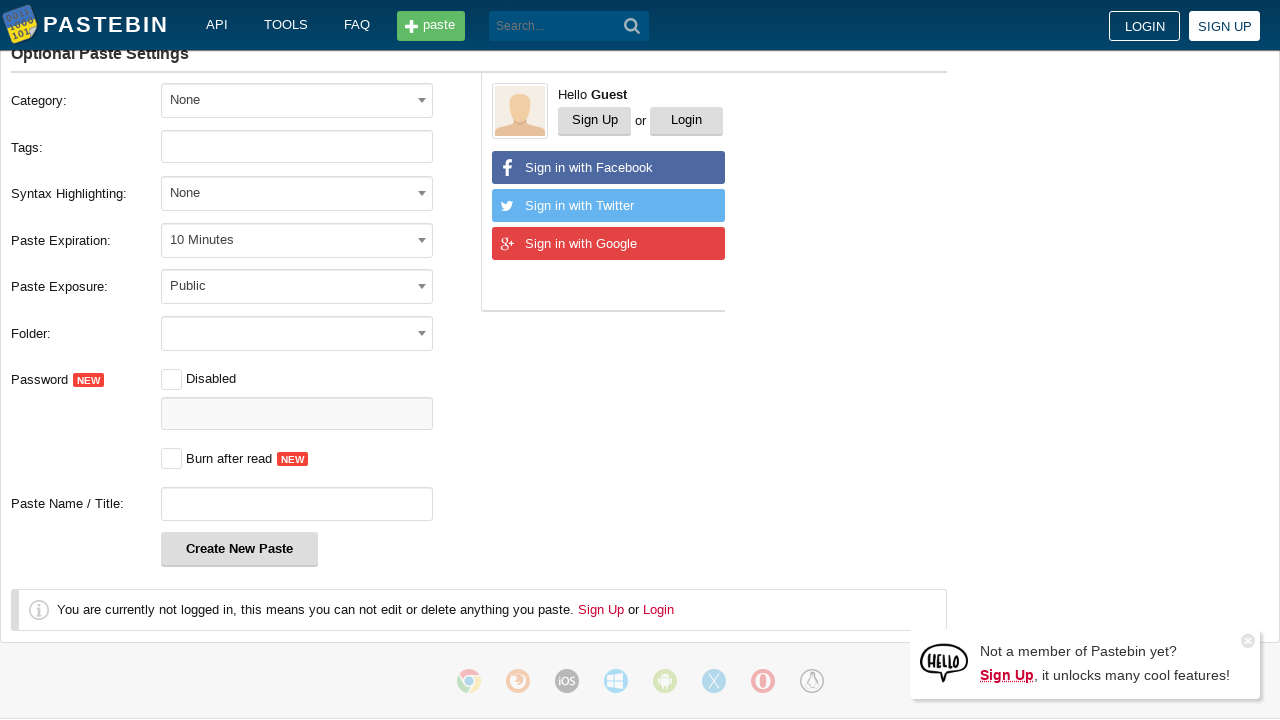

Filled paste title field with 'helloweb' on #postform-name
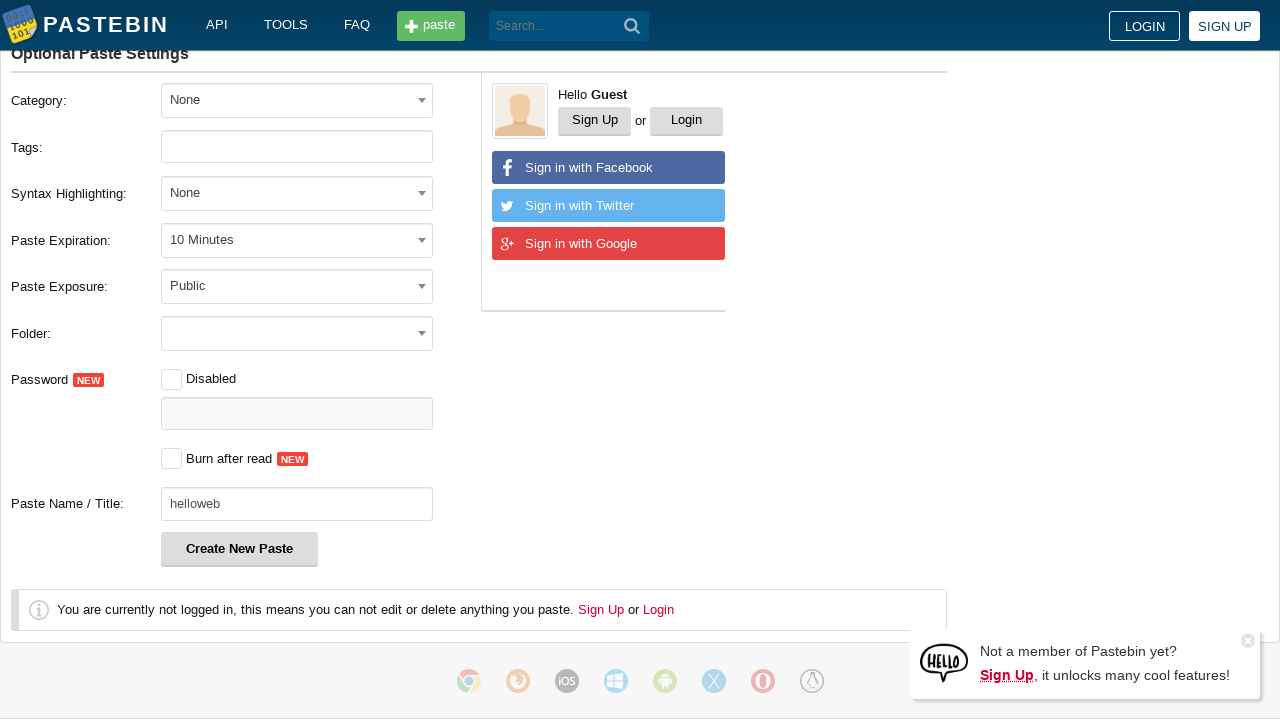

Clicked 'Create New Paste' button to submit form at (240, 549) on xpath=//button[text()='Create New Paste']
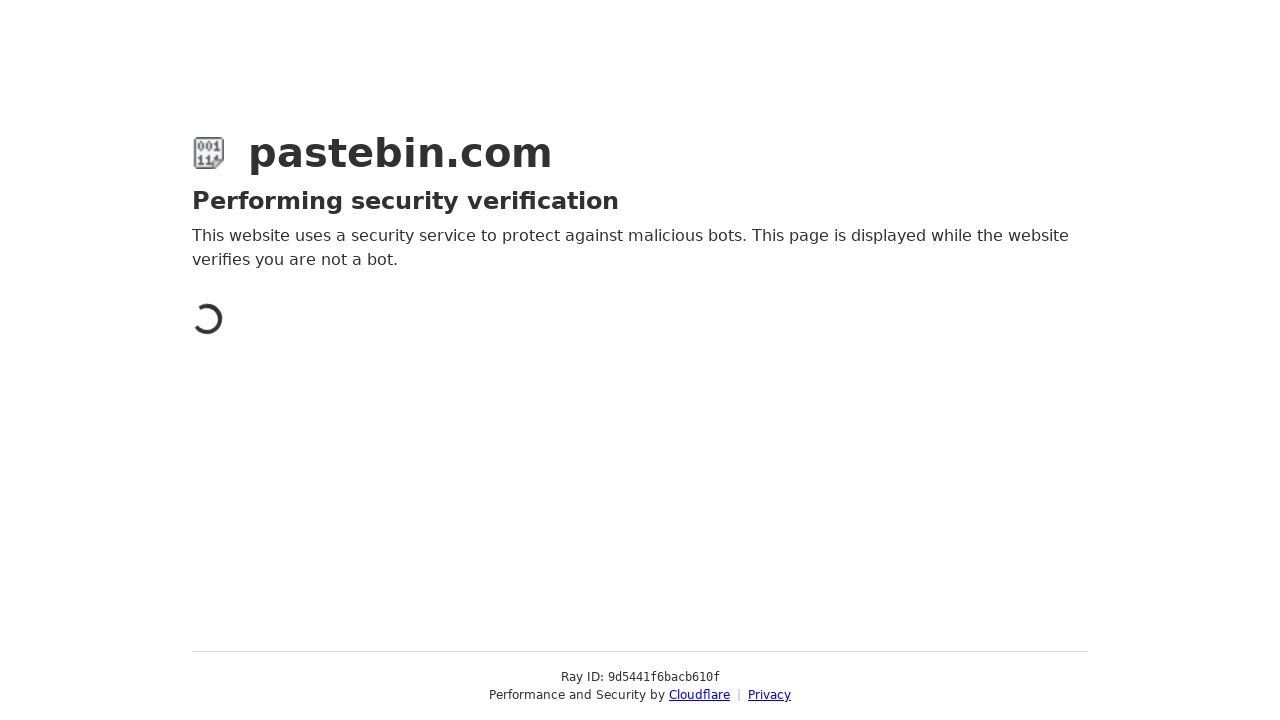

Waited for paste creation to complete (networkidle)
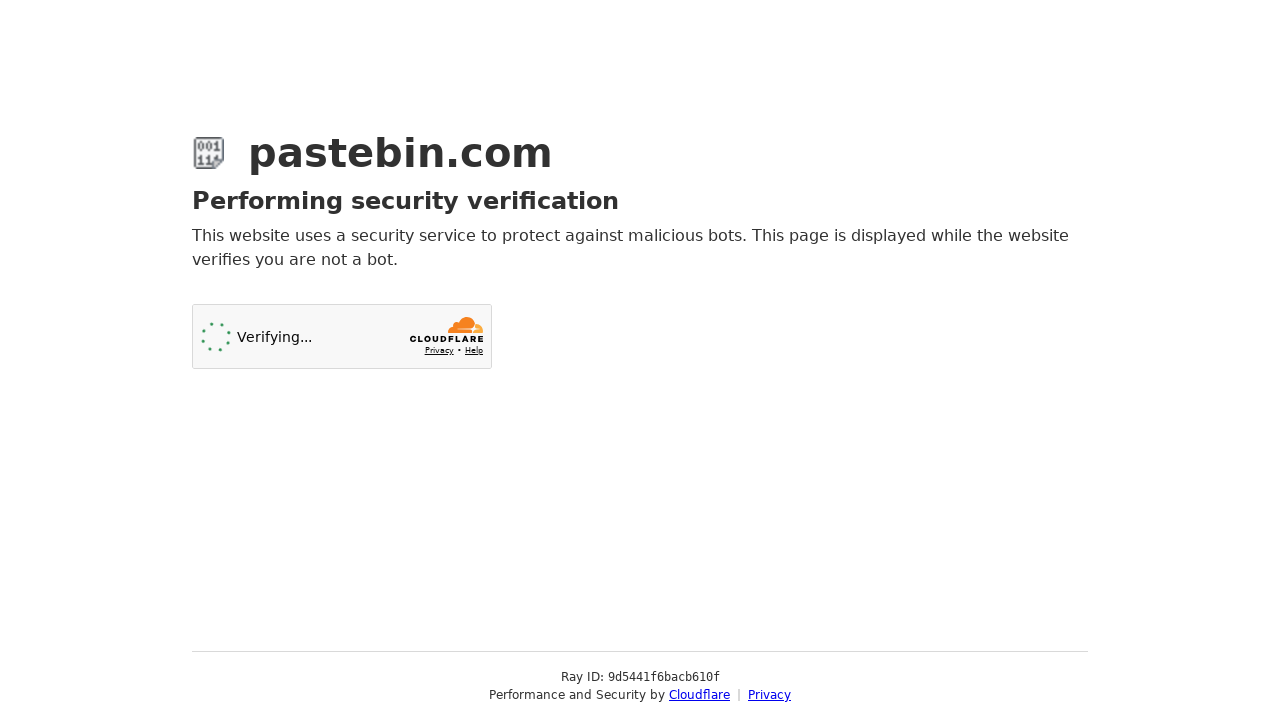

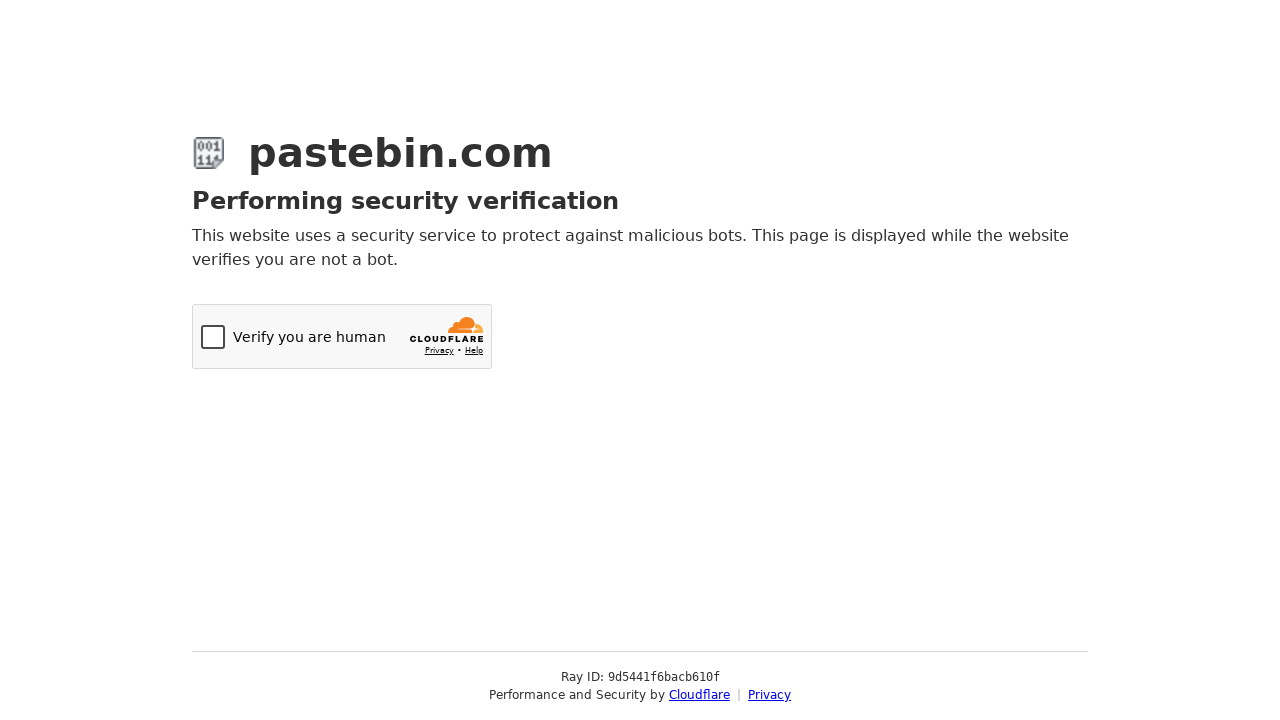